Tests various button properties and interactions including clicking a button to verify page navigation, checking if a button is enabled/disabled, and retrieving button properties like location, color, and size

Starting URL: https://leafground.com/button.xhtml

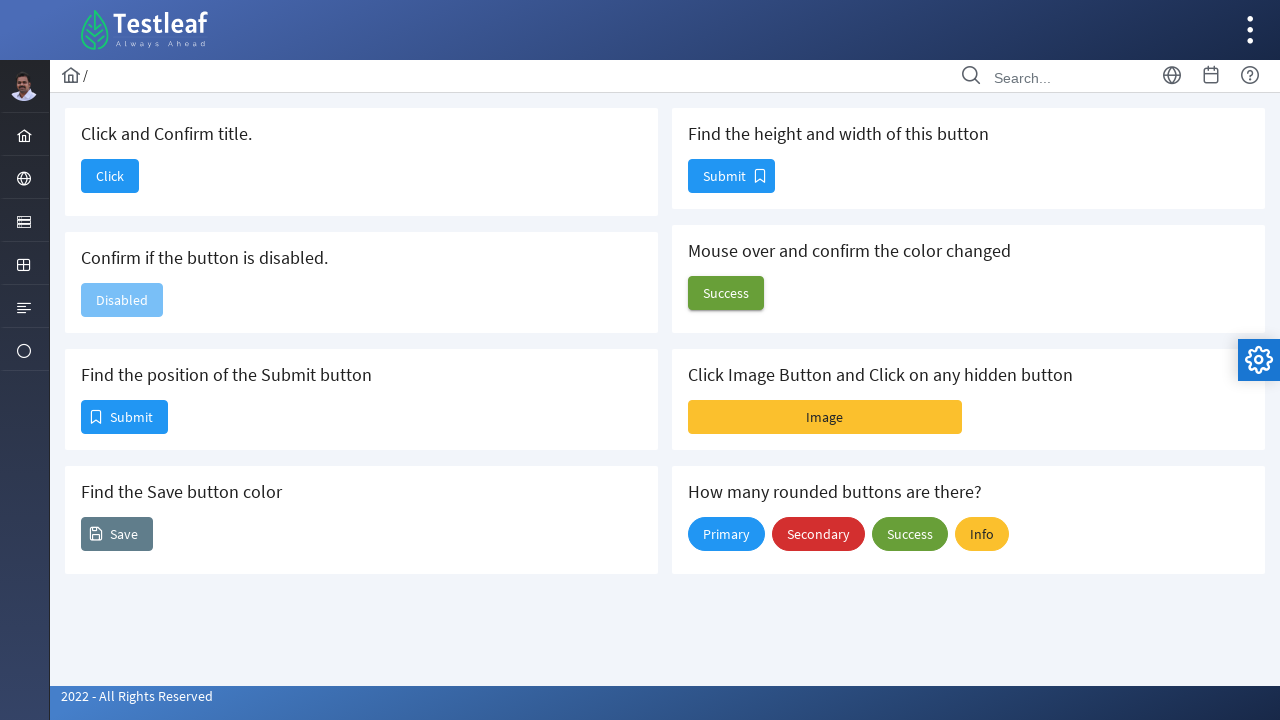

Clicked button to confirm title navigation at (110, 176) on button#j_idt88\:j_idt90
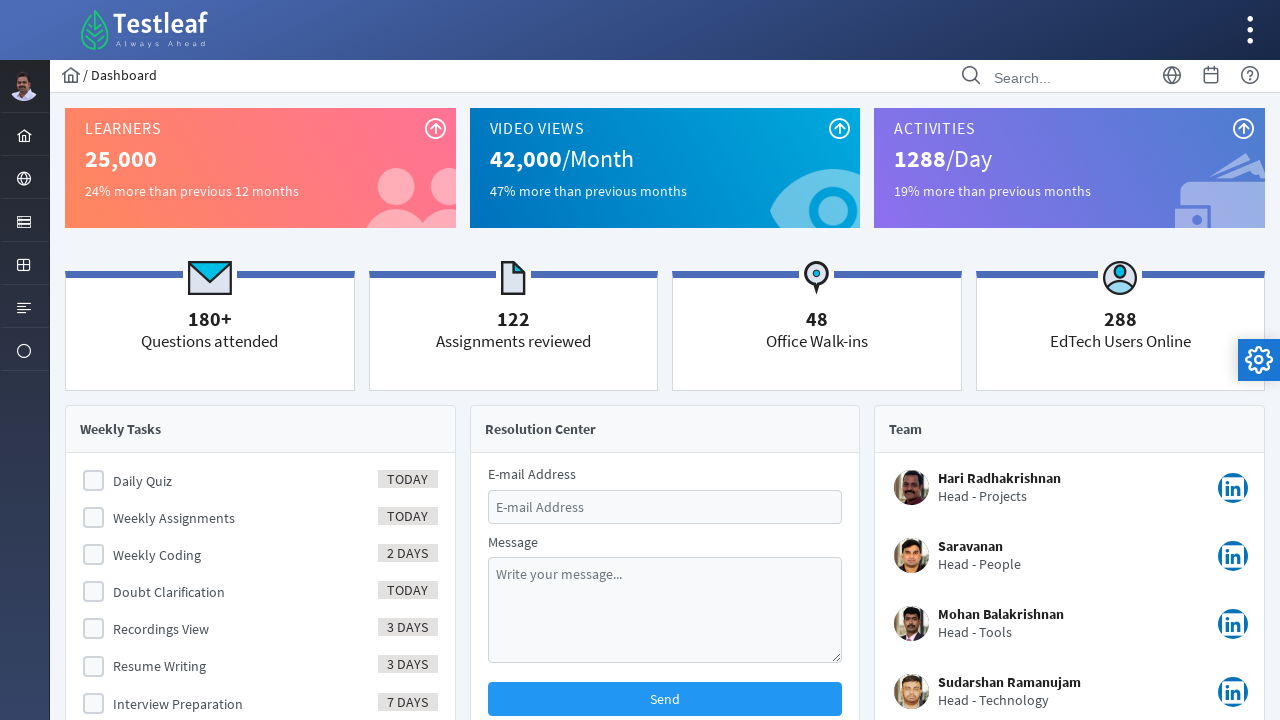

Navigated back to the button page
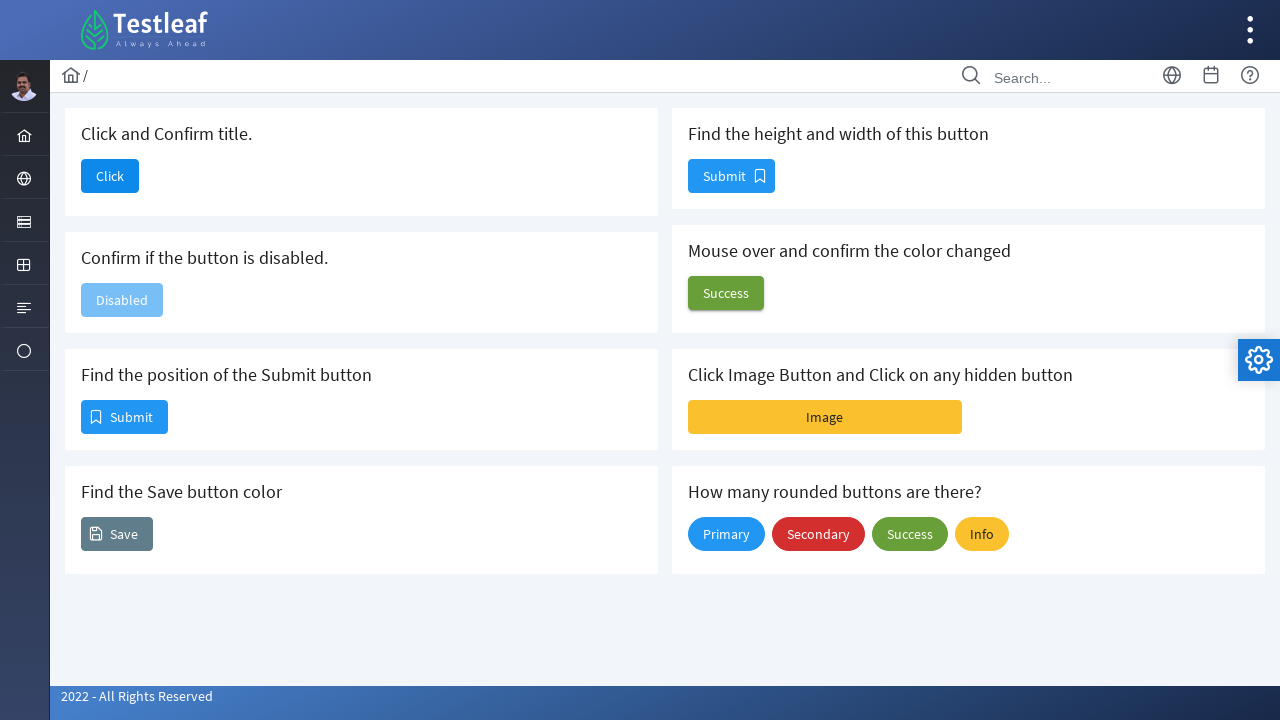

Checked if button is enabled/disabled - Result: False
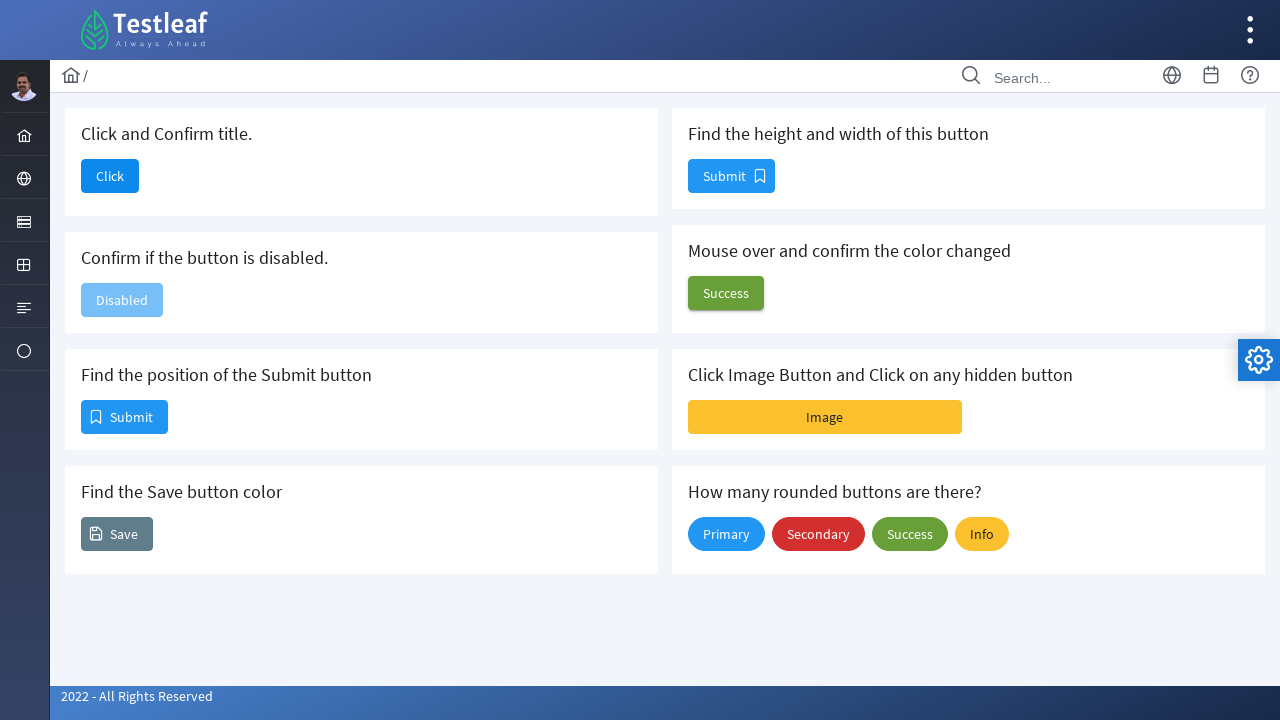

Retrieved button location - X: 81, Y: 400
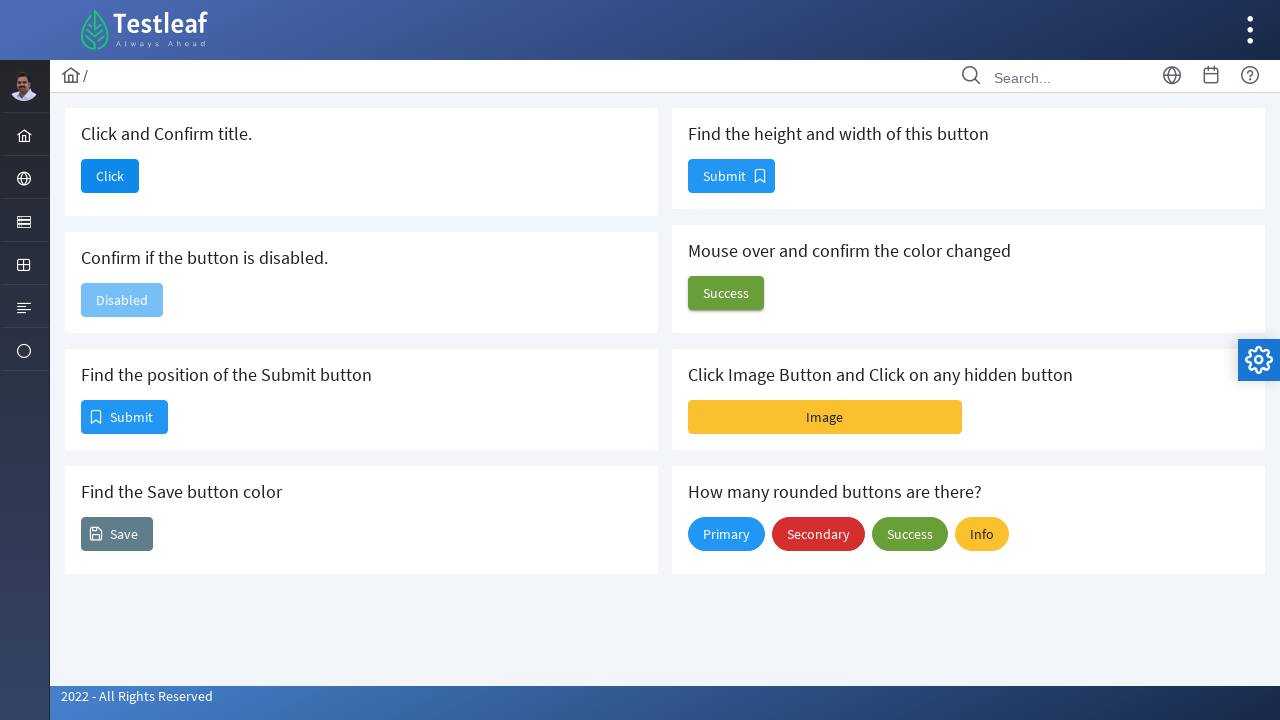

Retrieved button background color - Color: rgb(96, 125, 139) none repeat scroll 0% 0% / auto padding-box border-box
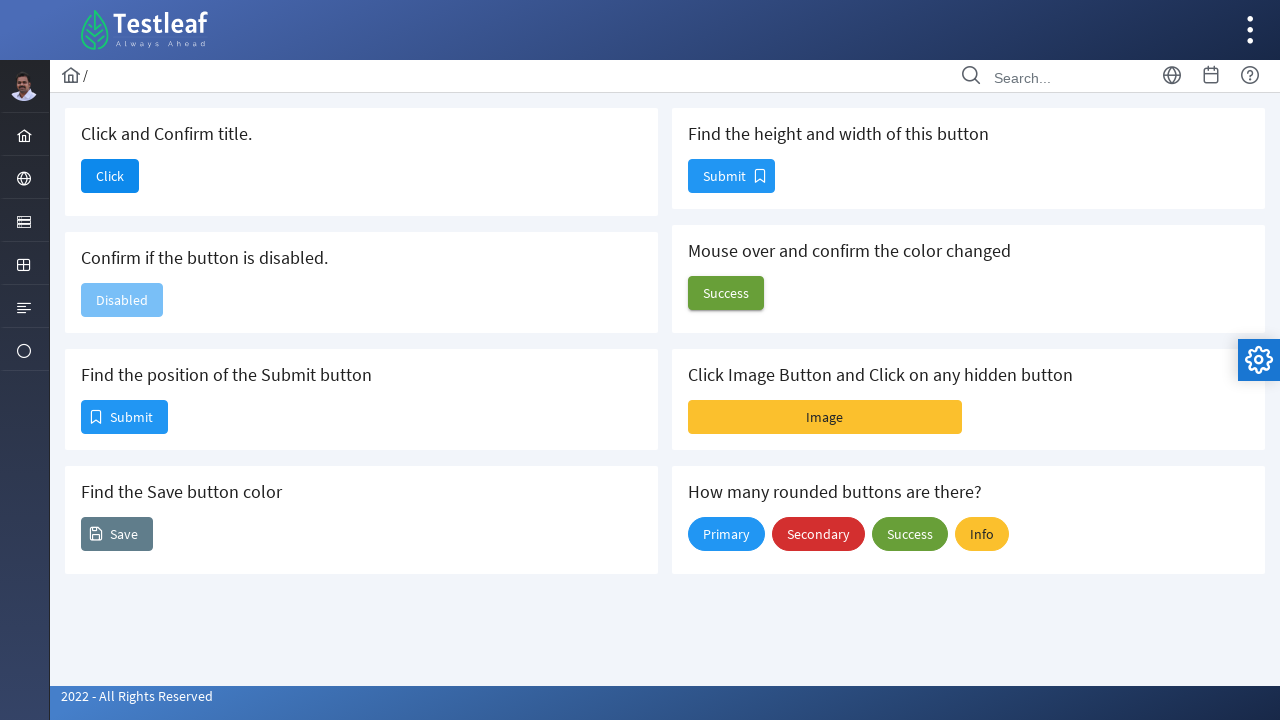

Retrieved button size - Height: 34, Width: 87
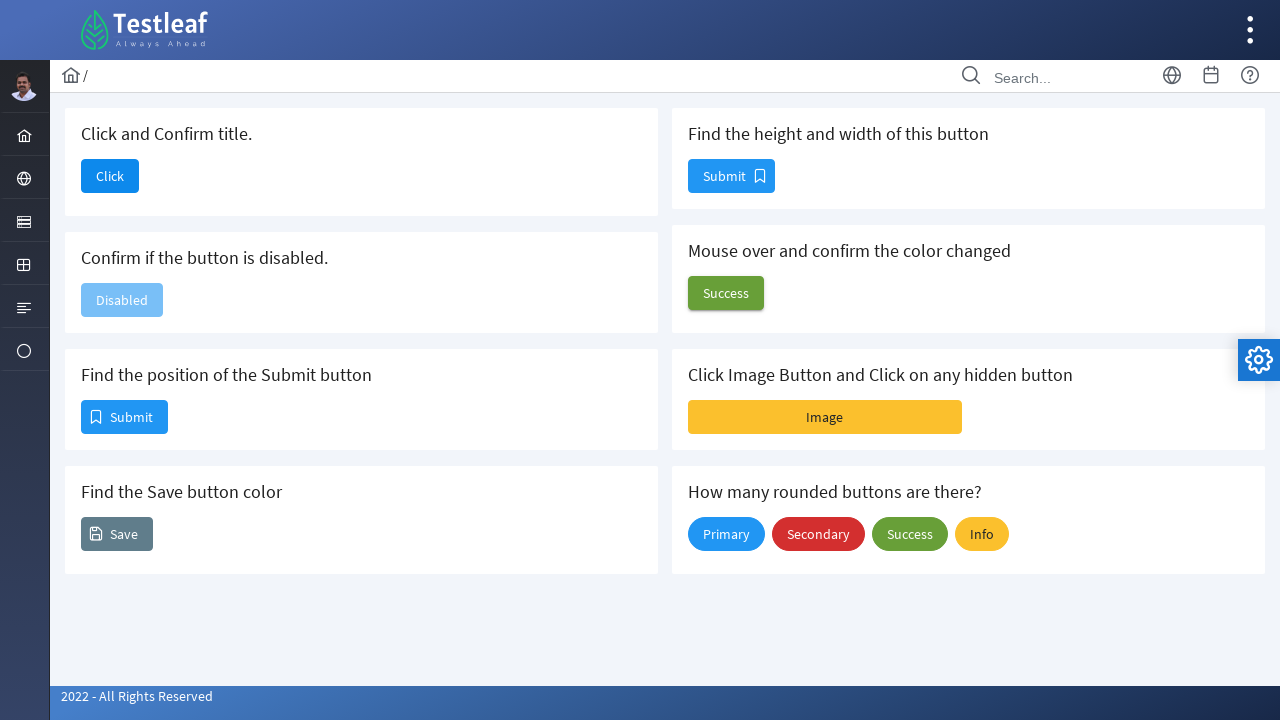

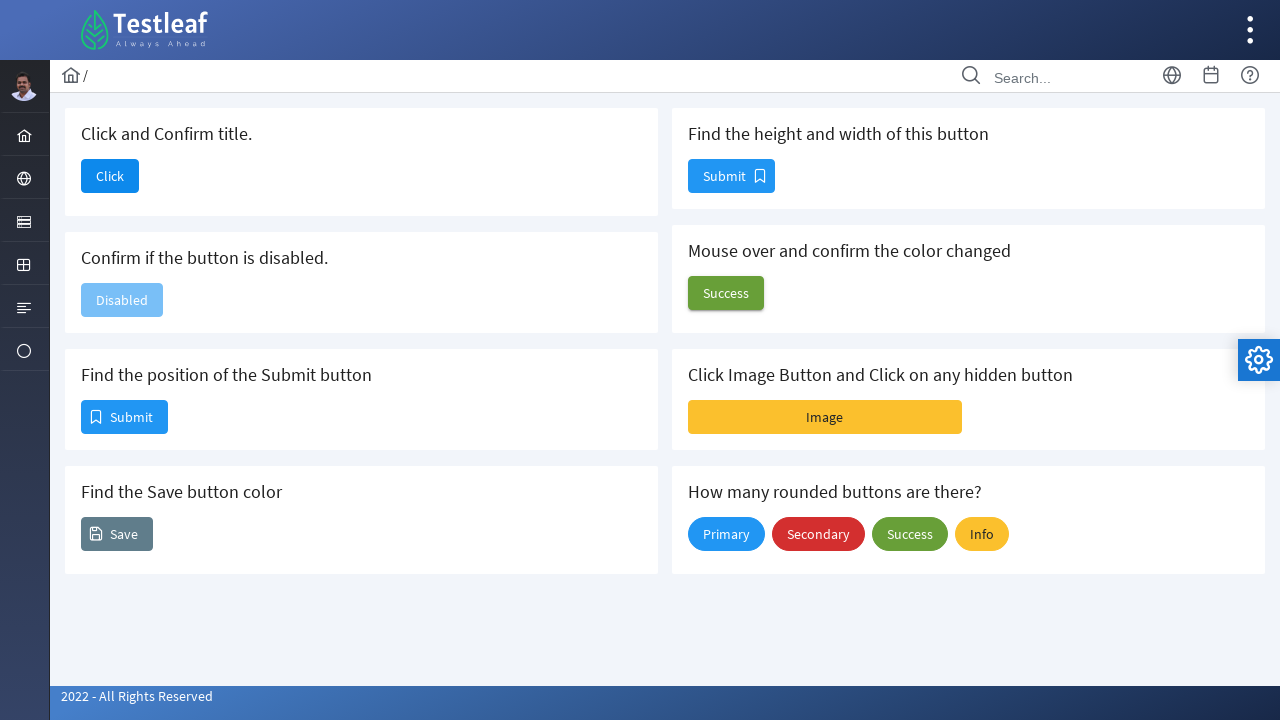